Tests window switching by opening a new window, performing actions in it, and switching back to the parent window

Starting URL: https://demo.automationtesting.in/Windows.html

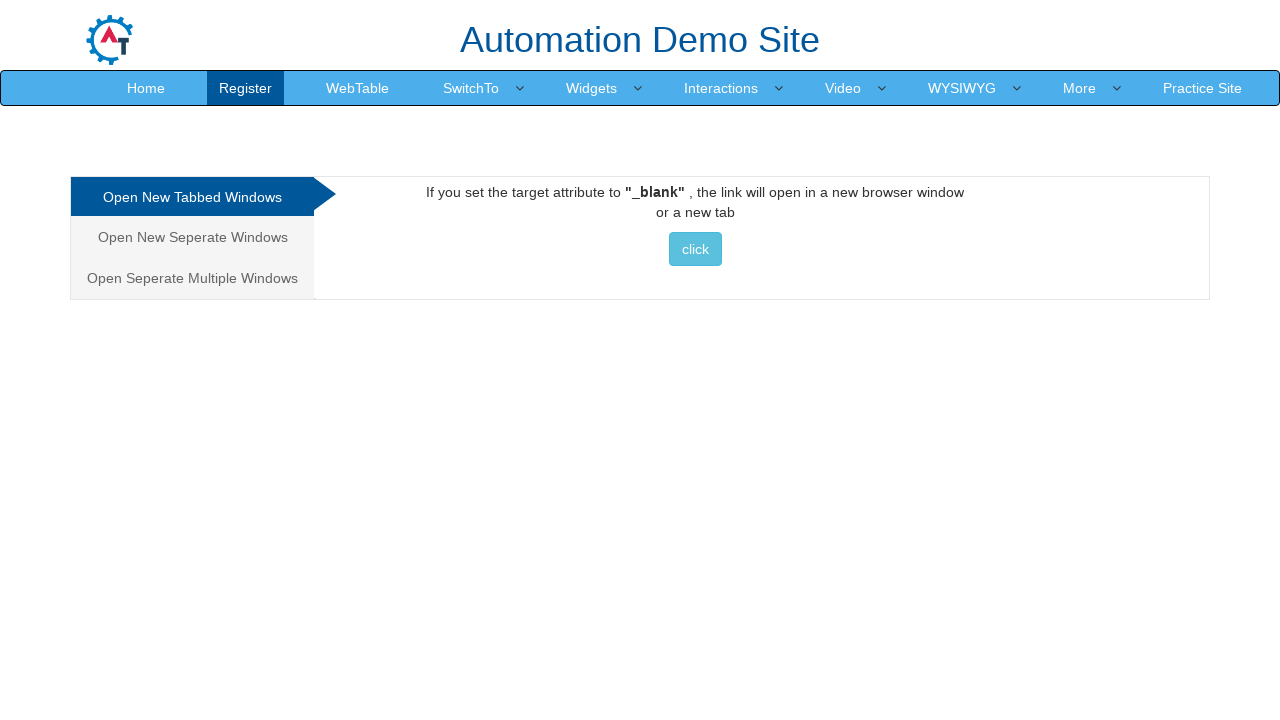

Clicked button to open new window at (695, 249) on xpath=//button[@class='btn btn-info']
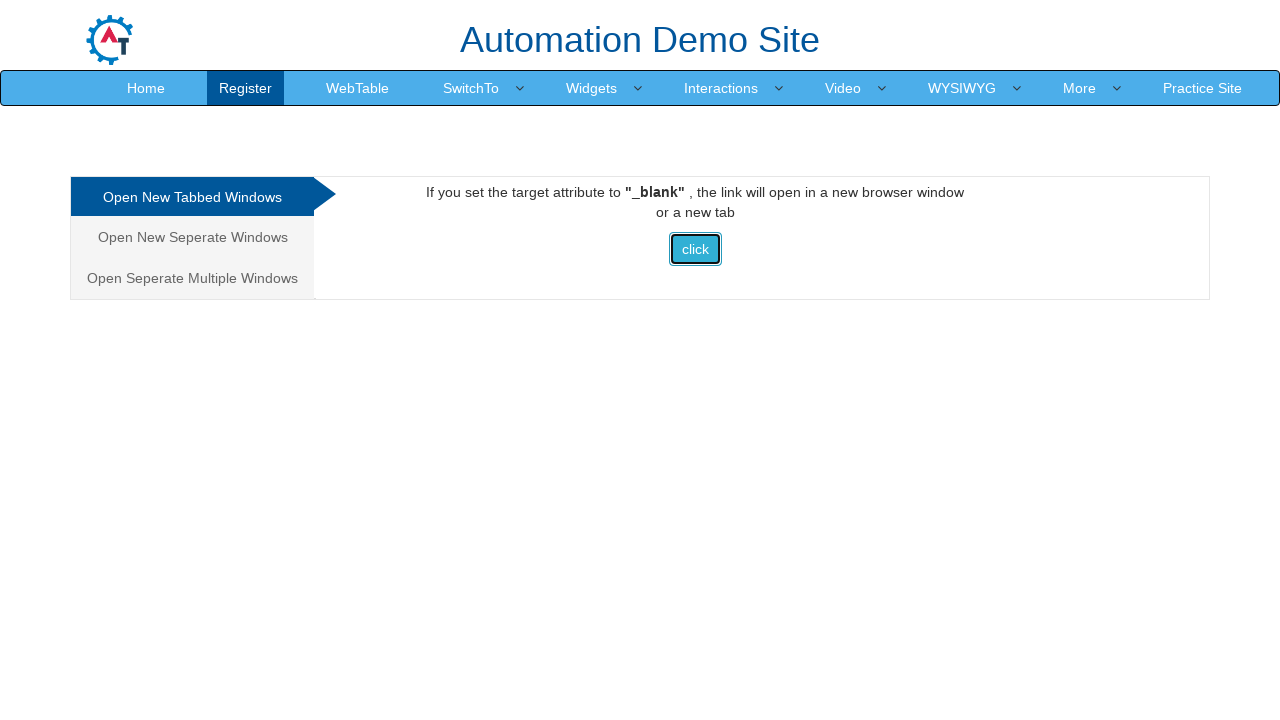

New window opened and captured
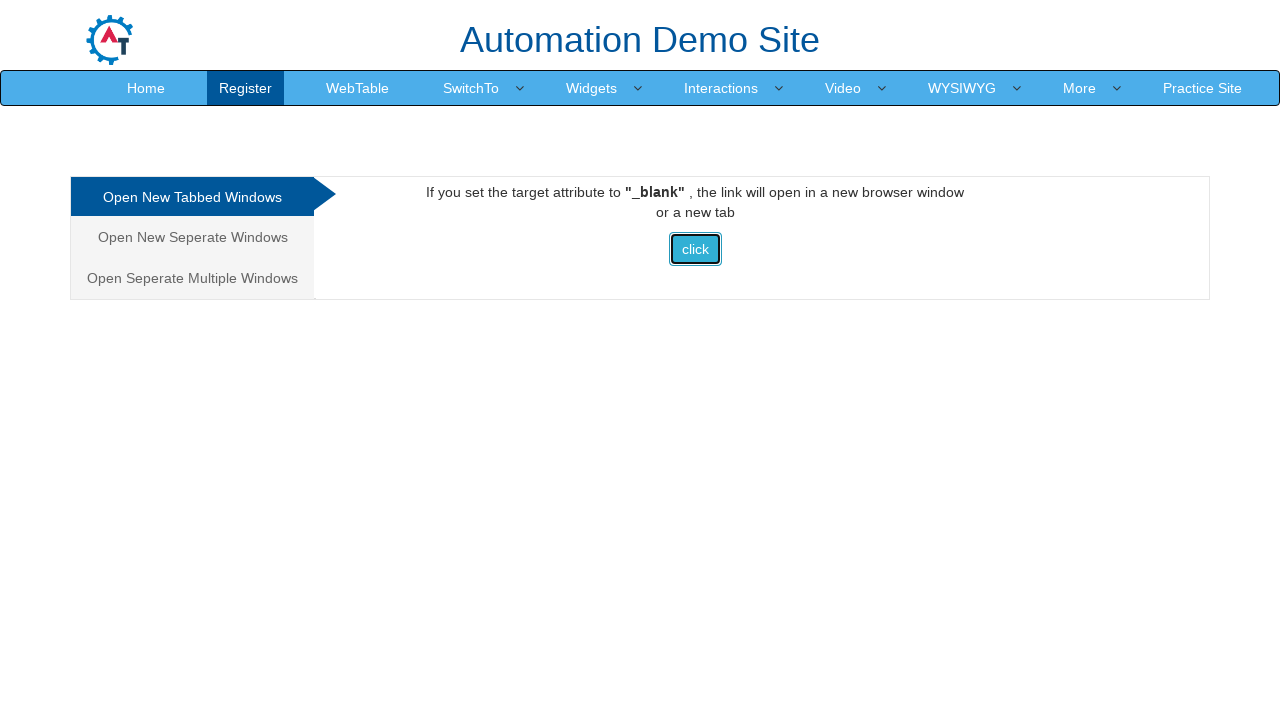

New page loaded and DOM content ready
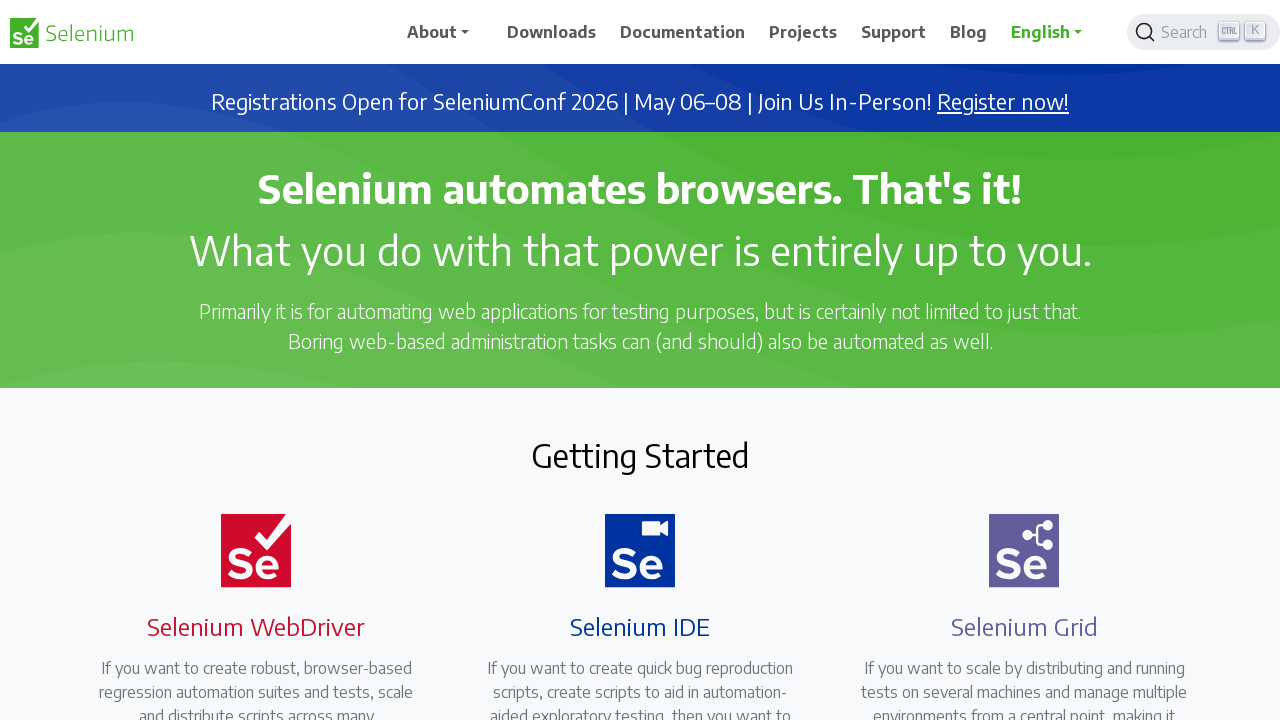

Clicked 4th navigation item in child window at (807, 32) on xpath=//div[@class='collapse navbar-collapse justify-content-end']/ul/li[4]
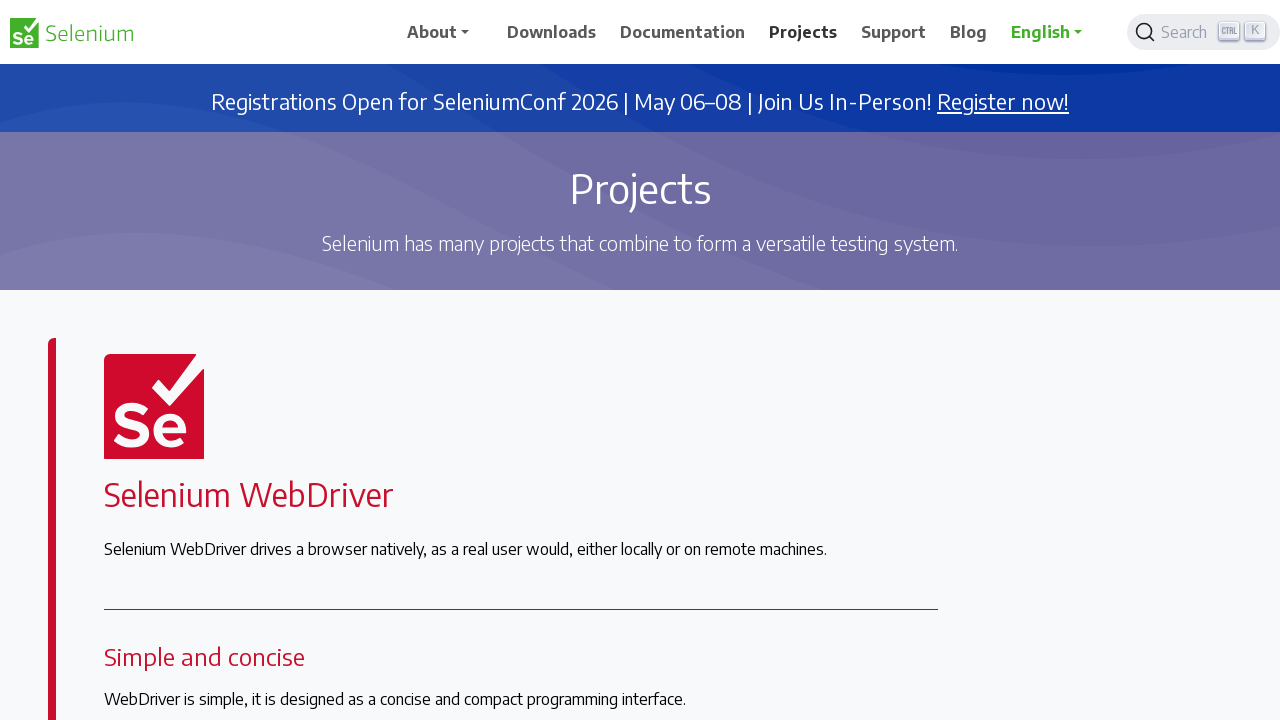

Switched focus back to parent window
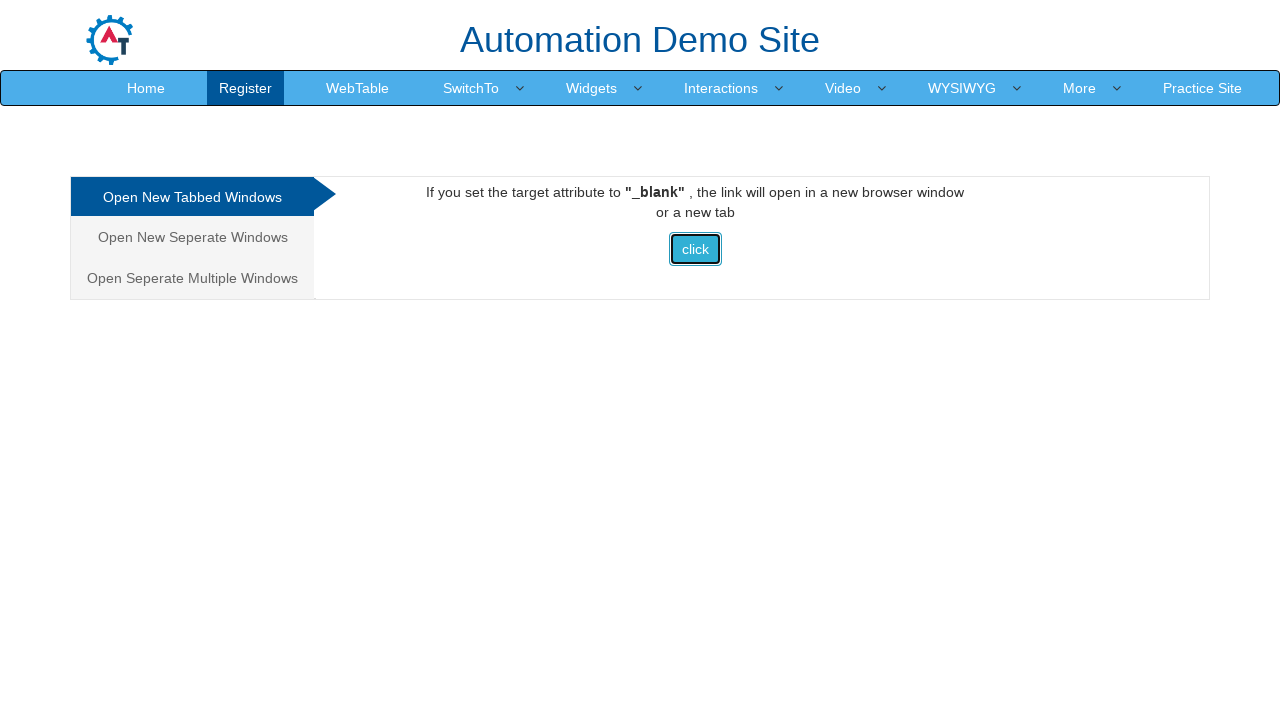

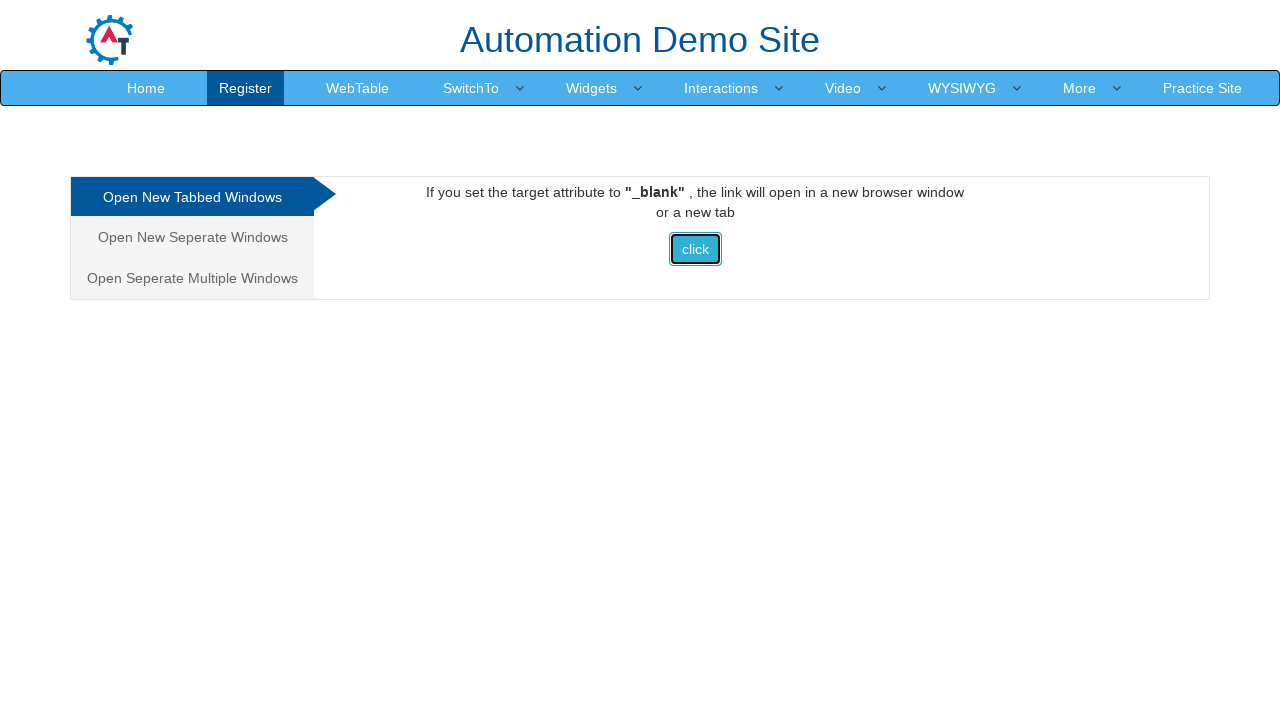